Tests searching for a park by name and navigating to the specific park page by clicking on the search result.

Starting URL: https://bcparks.ca/

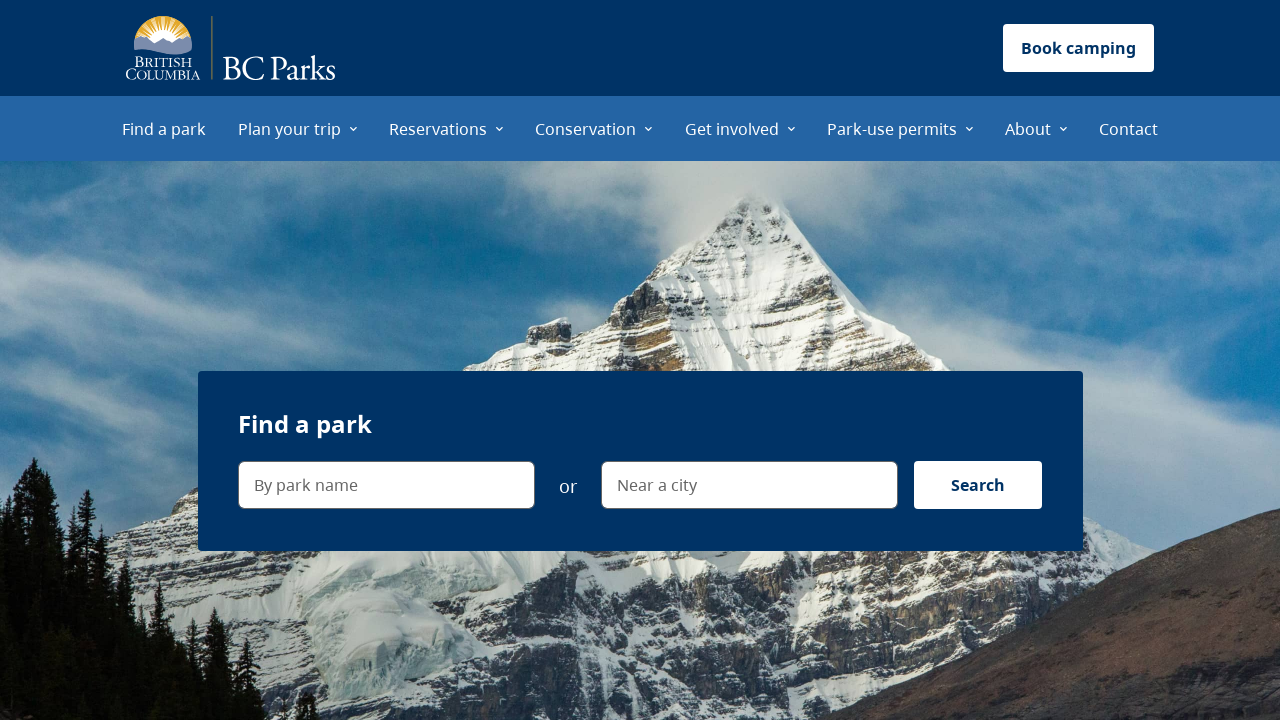

Waited for page to fully load (networkidle)
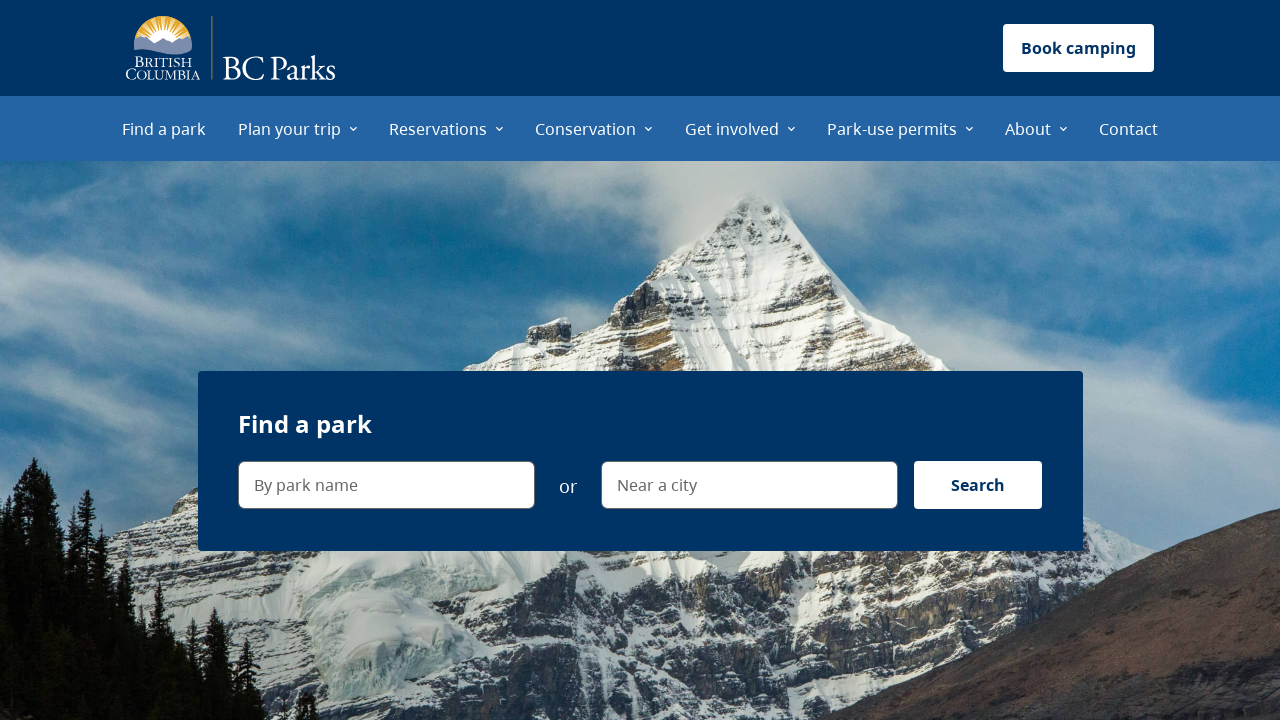

Clicked on the park name search field at (386, 485) on internal:label="By park name"i
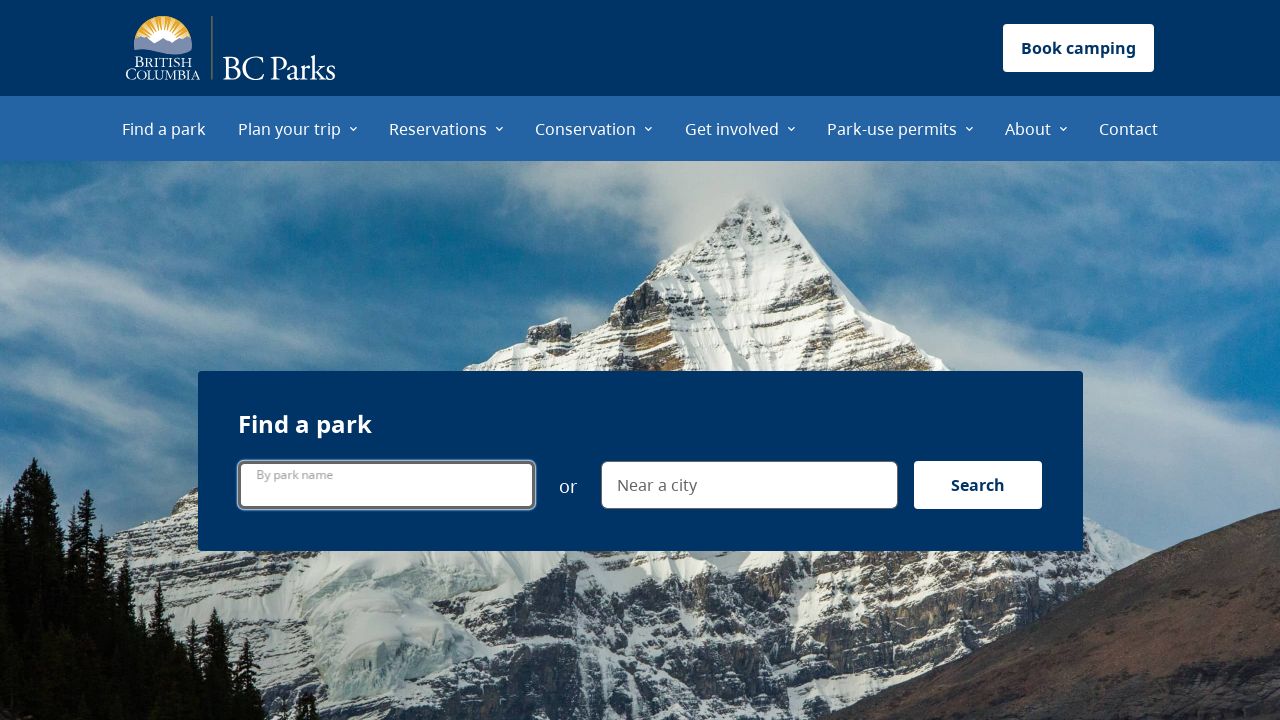

Filled search field with 'joffres' on internal:label="By park name"i
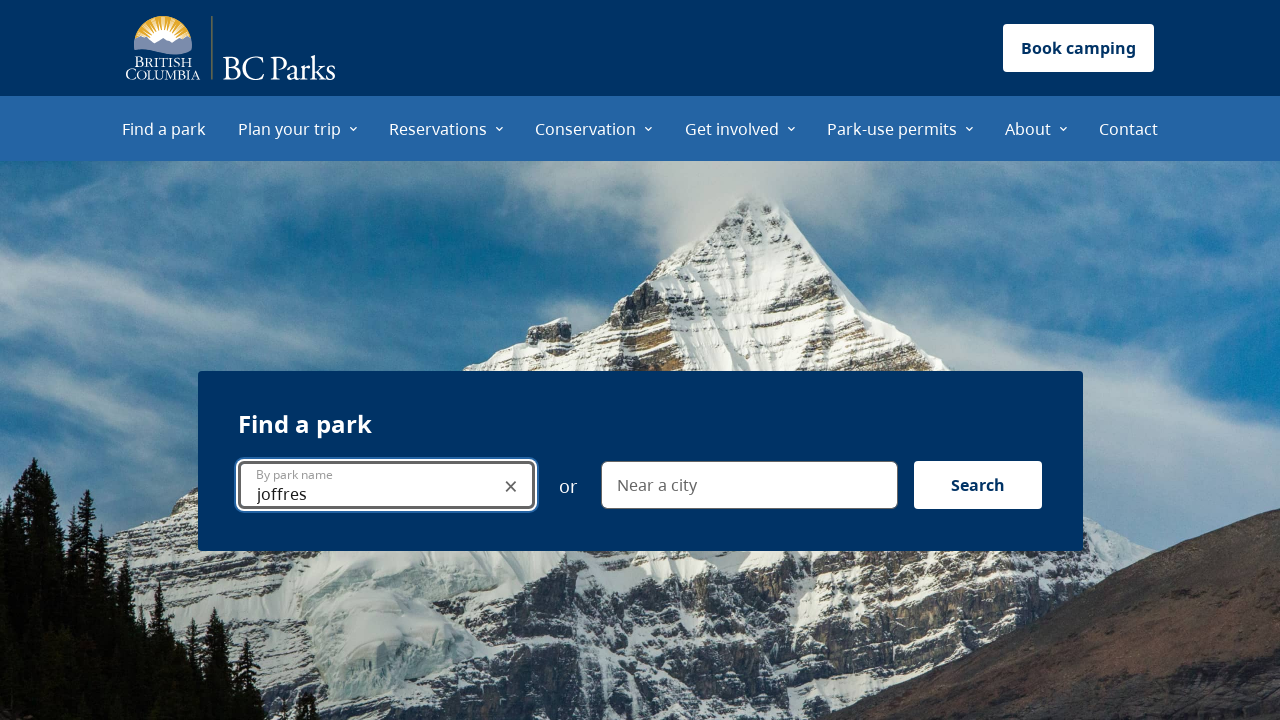

Clicked the search button at (978, 485) on internal:label="Search"i
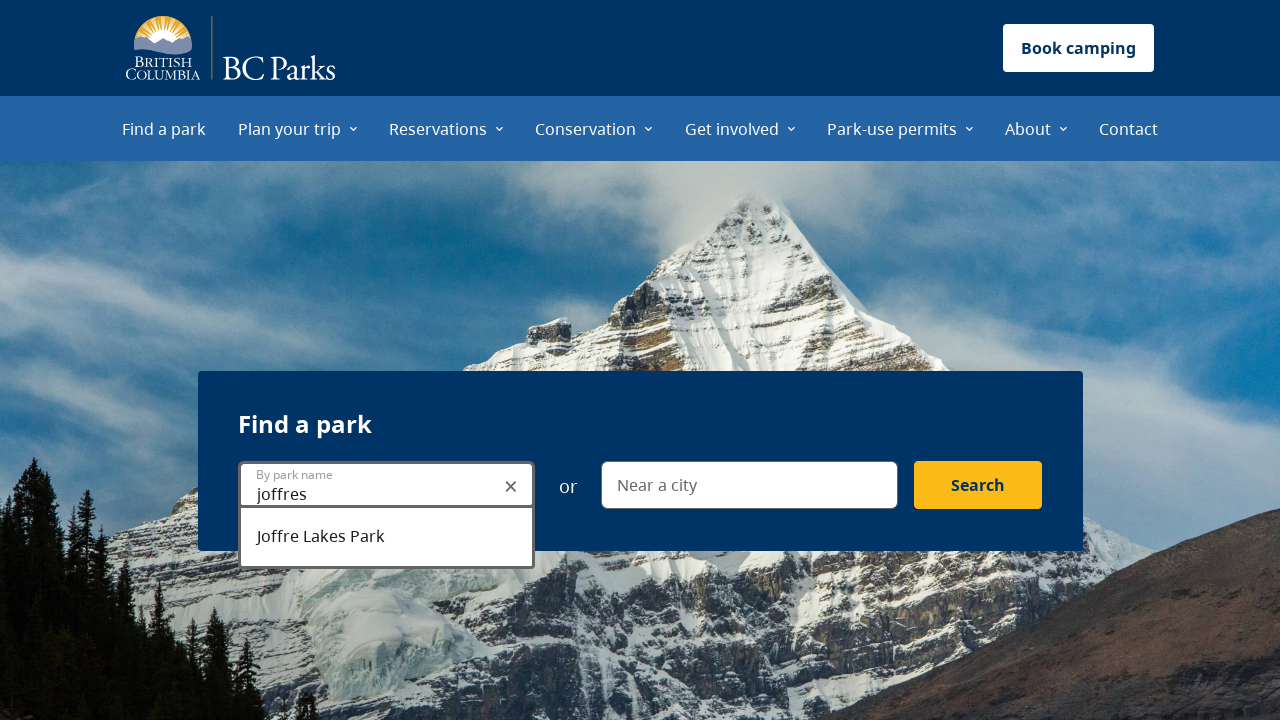

Clicked on Joffre Lakes Park search result at (706, 365) on internal:role=link[name="Joffre Lakes Park"i]
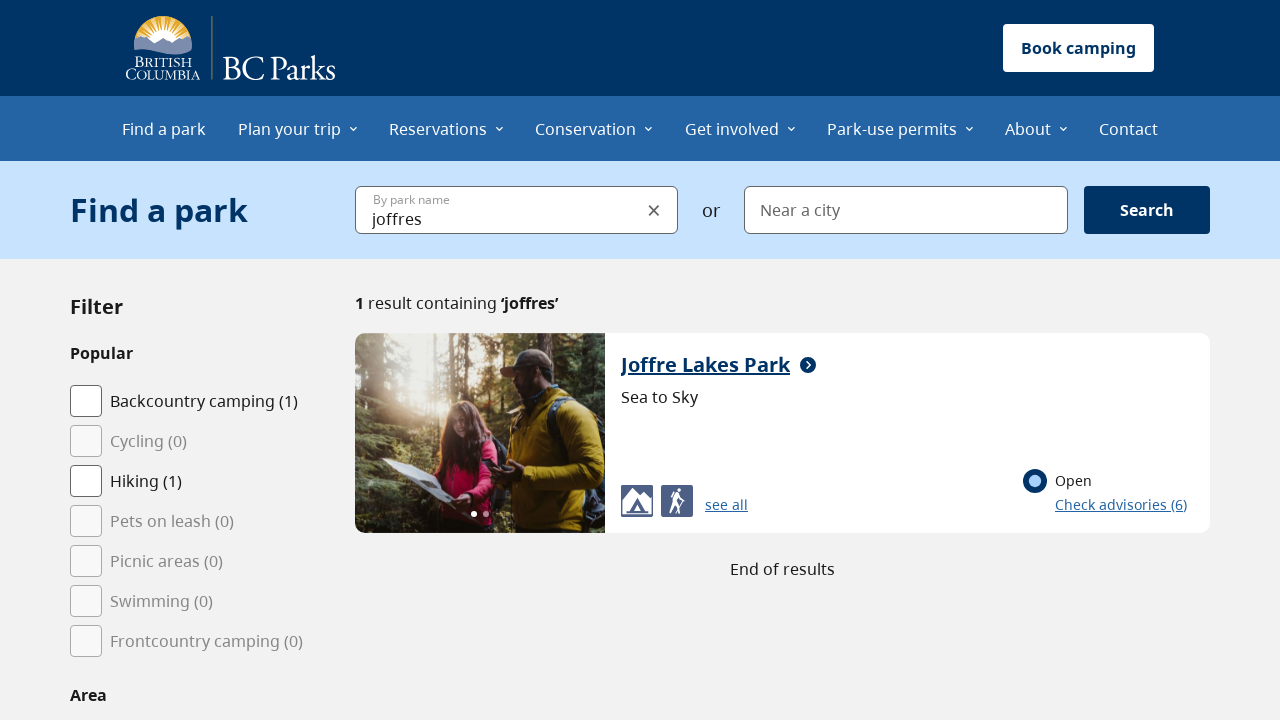

Navigated to Joffre Lakes Park page
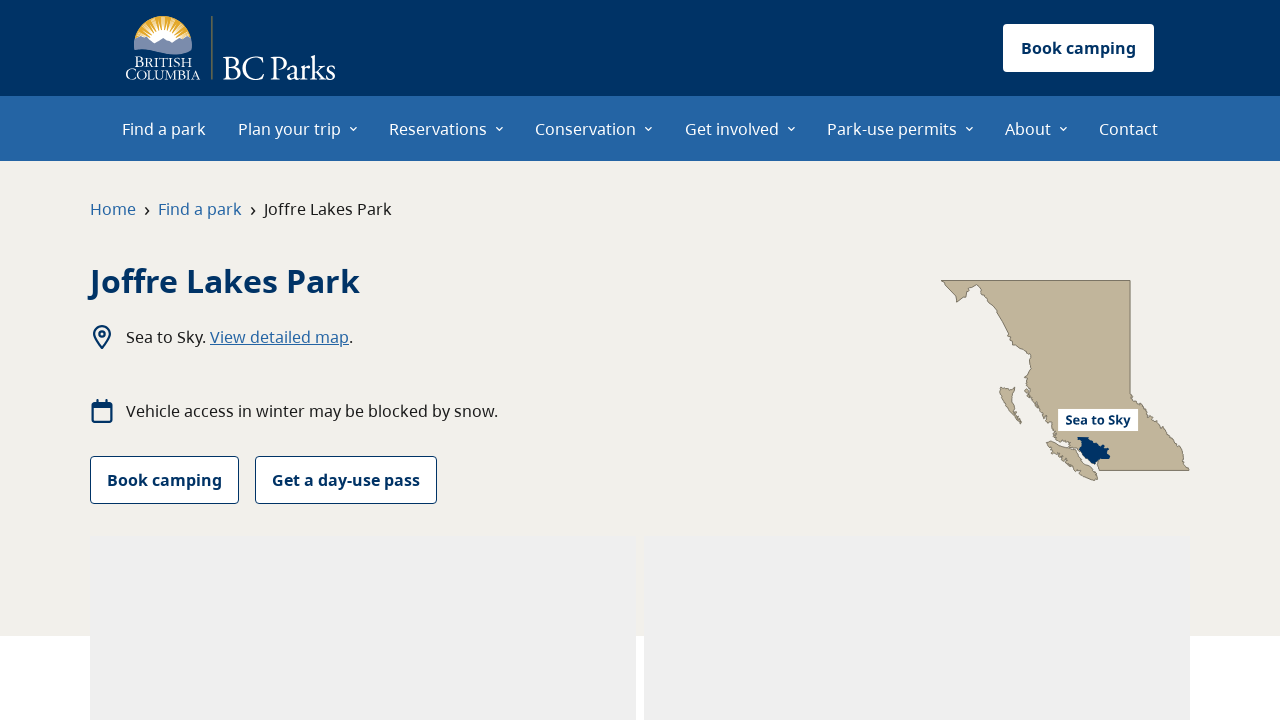

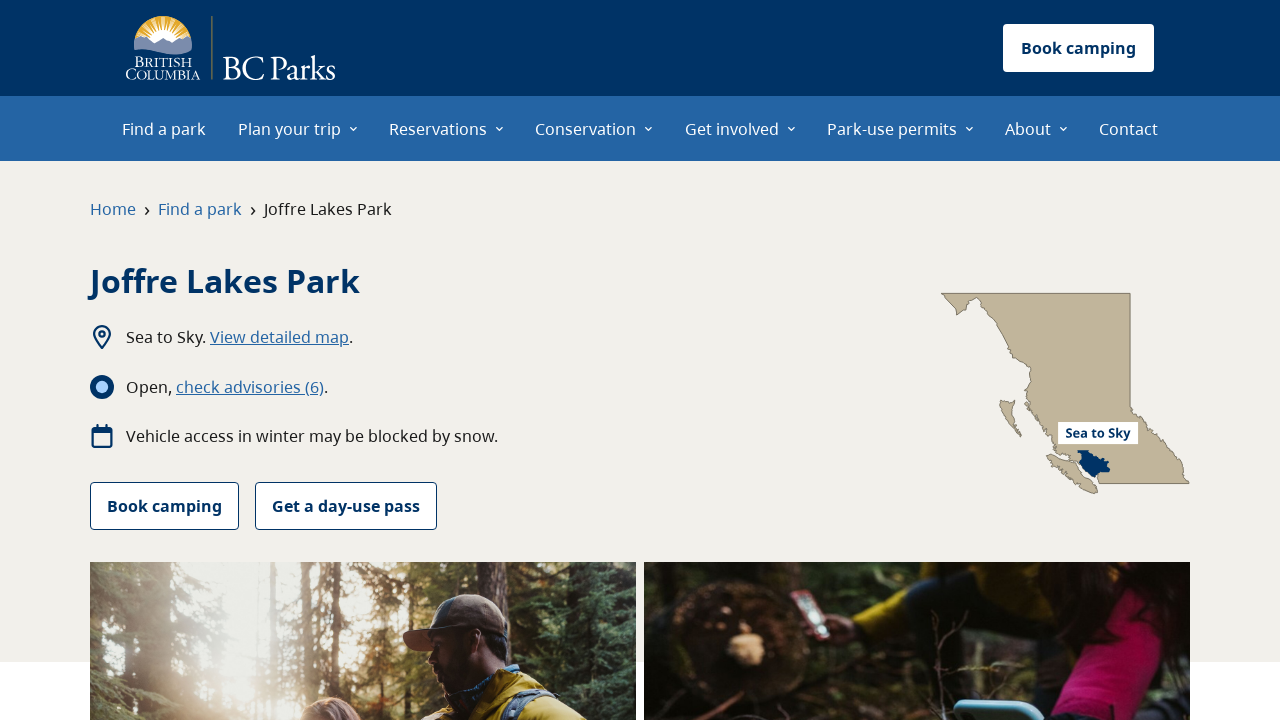